Tests filling a date directly into a datepicker text box by typing the date value

Starting URL: https://testautomationpractice.blogspot.com/

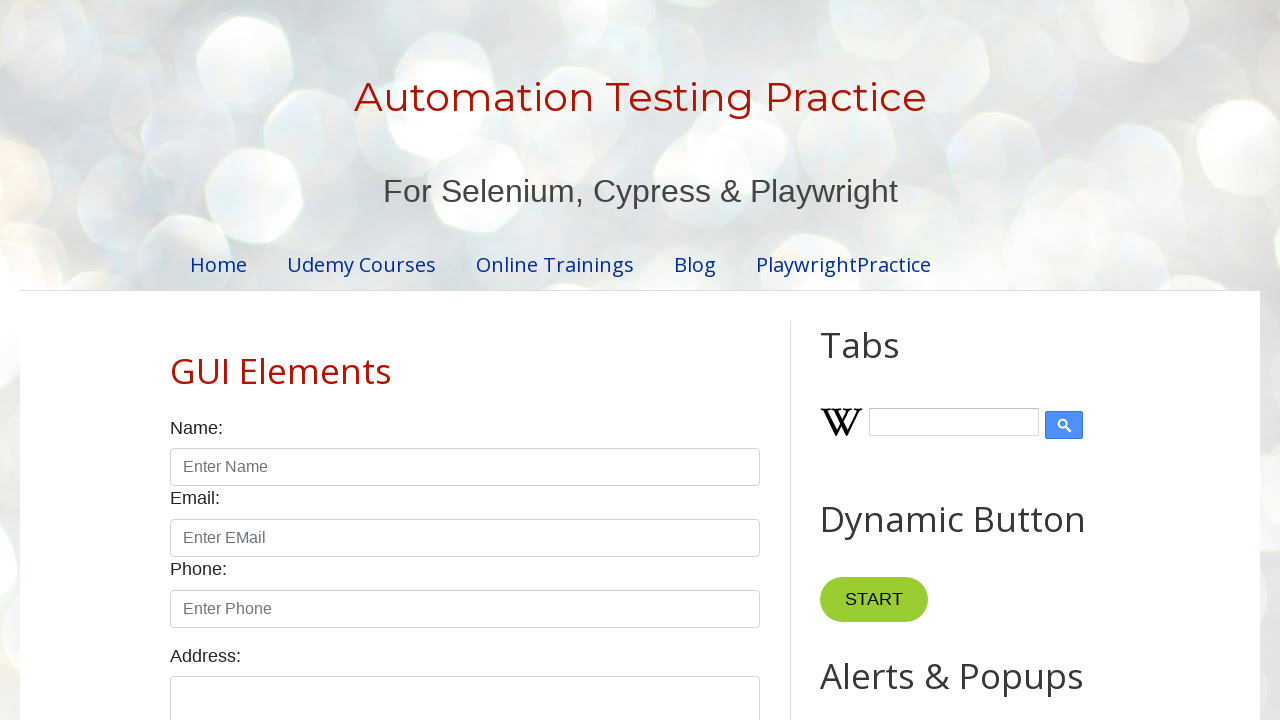

Navigated to Test Automation Practice website
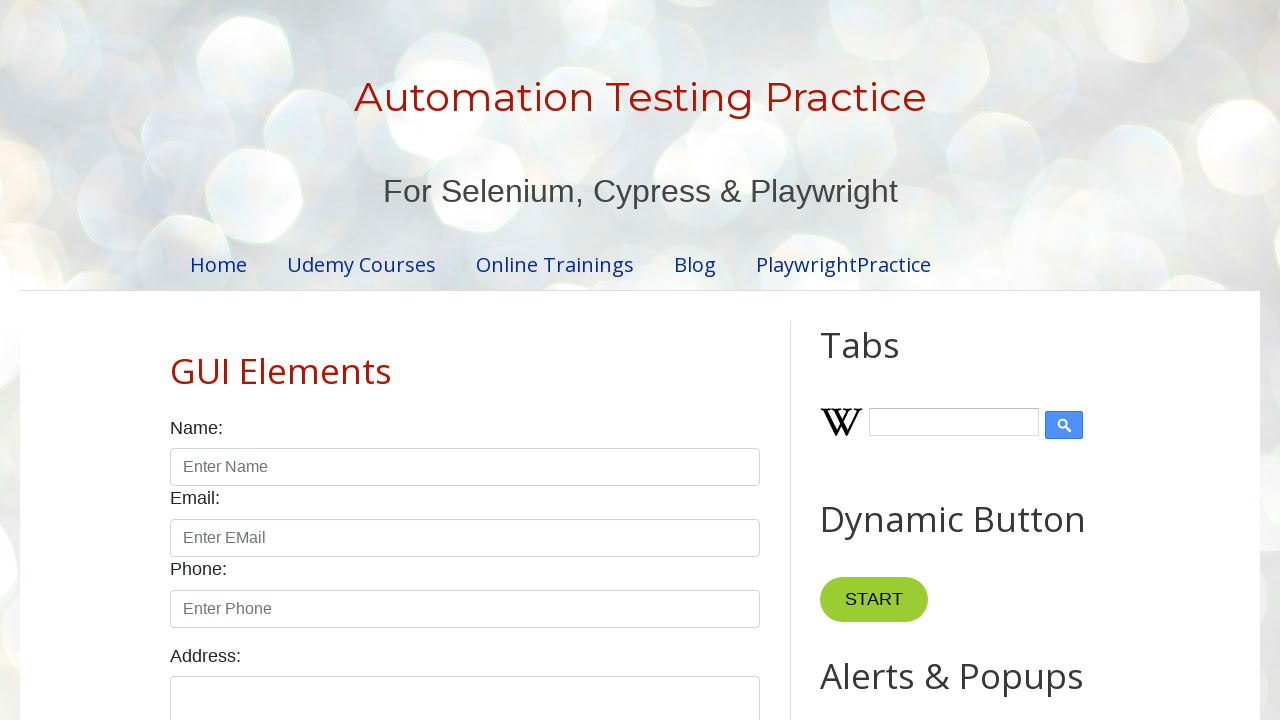

Filled datepicker text box with date '05/24/26' on #datepicker
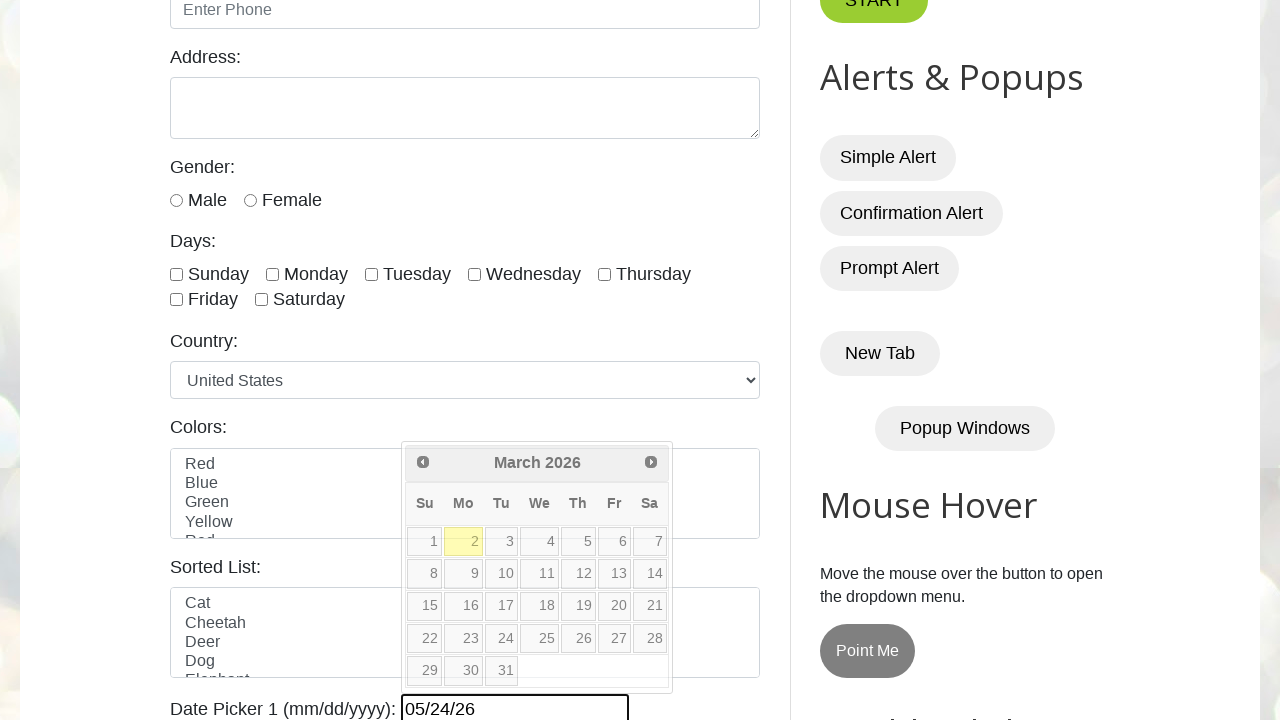

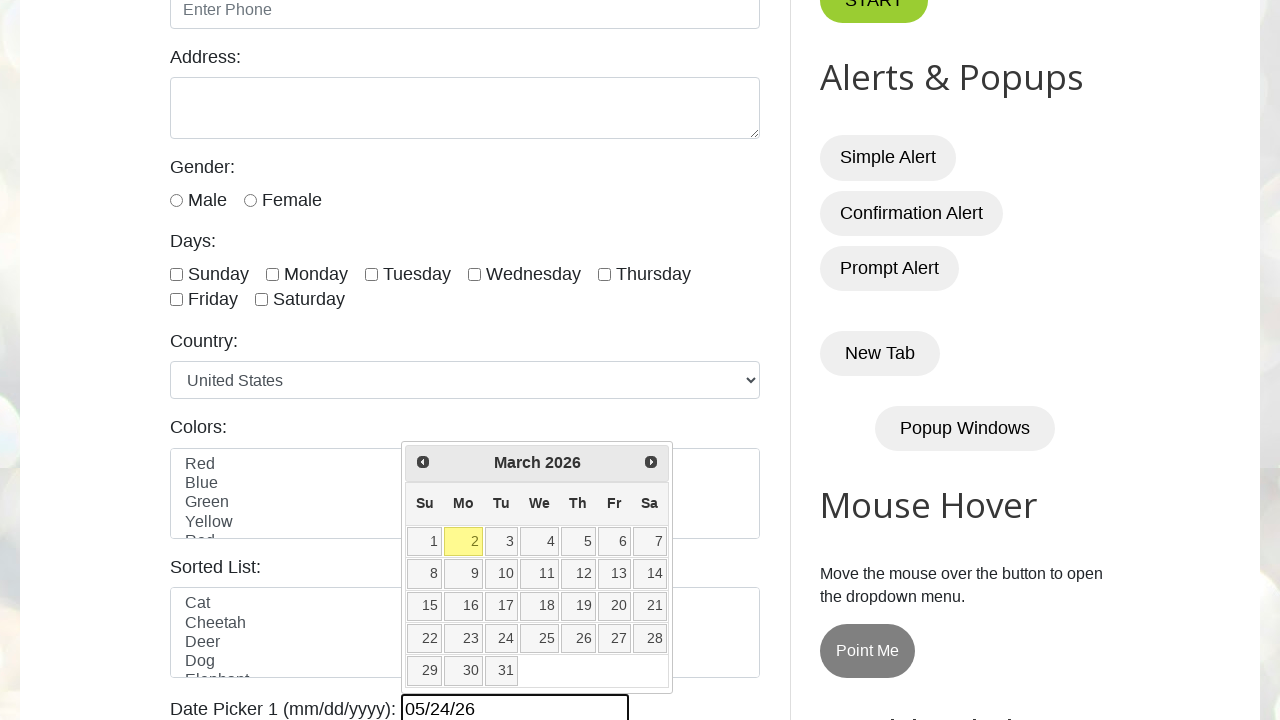